Tests if the username input field is enabled on the login page and fills it with test data

Starting URL: https://www.redmine.org/

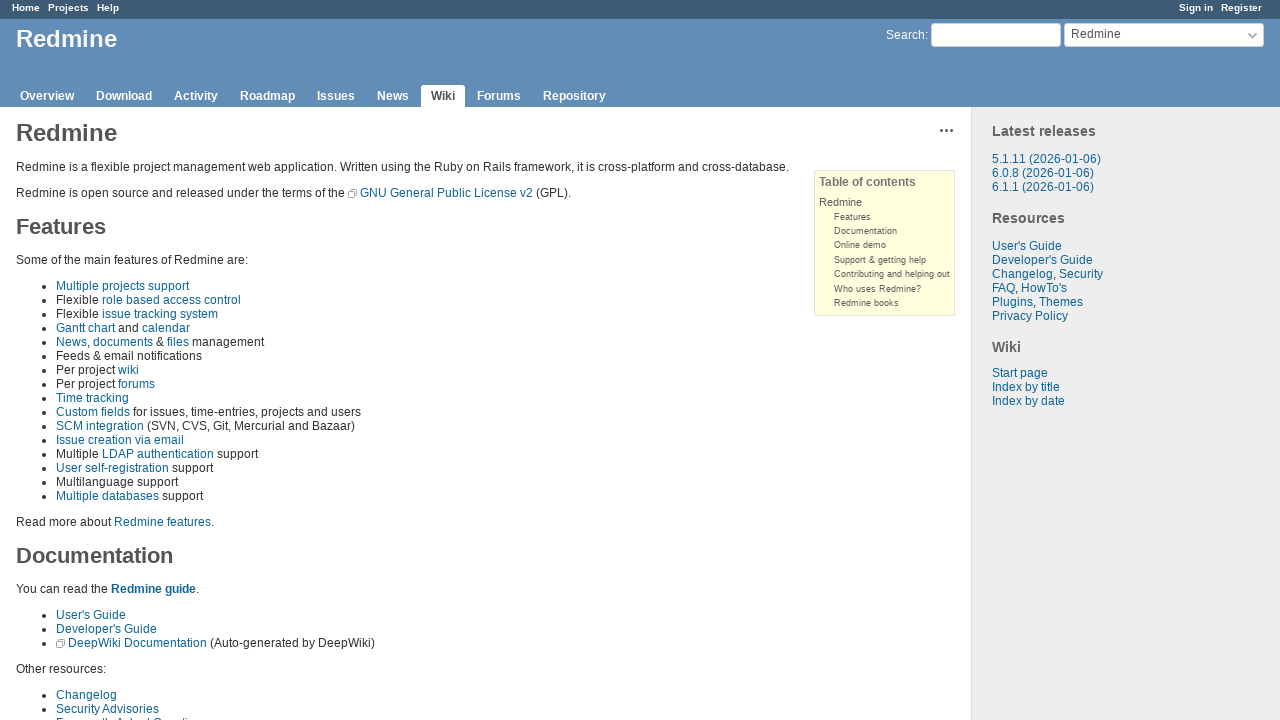

Clicked signin link to navigate to login page at (1196, 8) on a.login
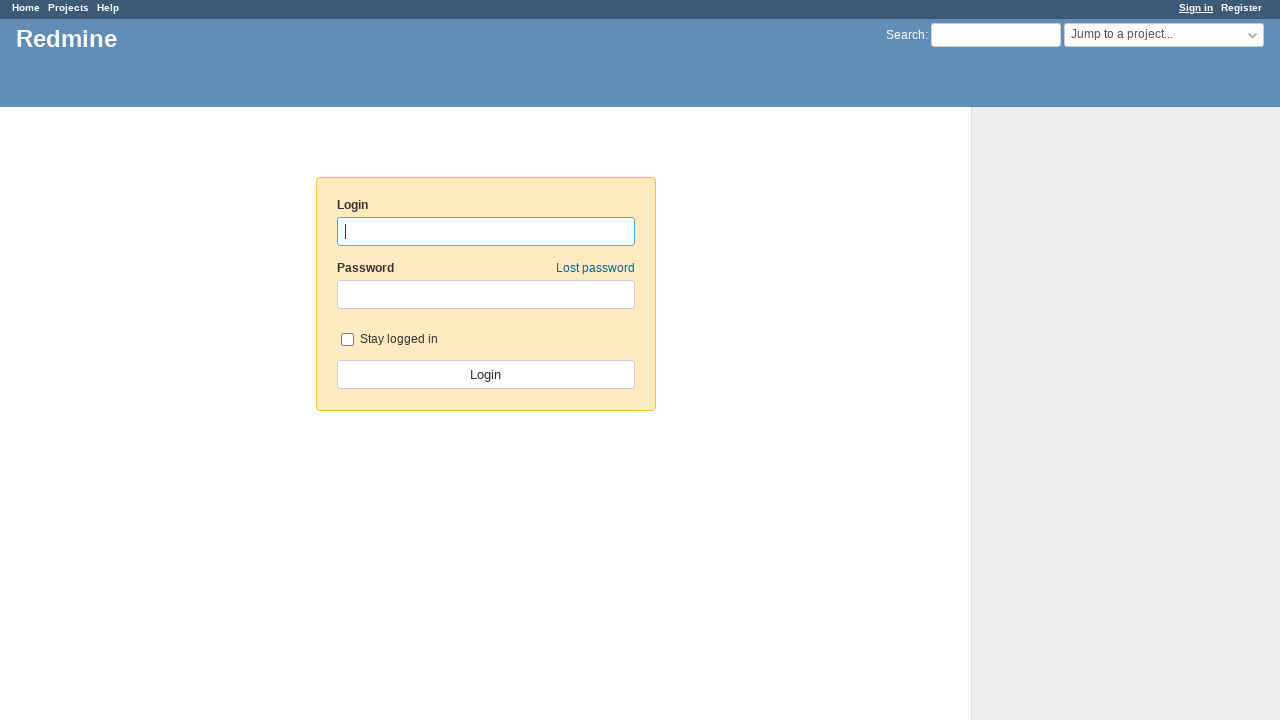

Located username input field
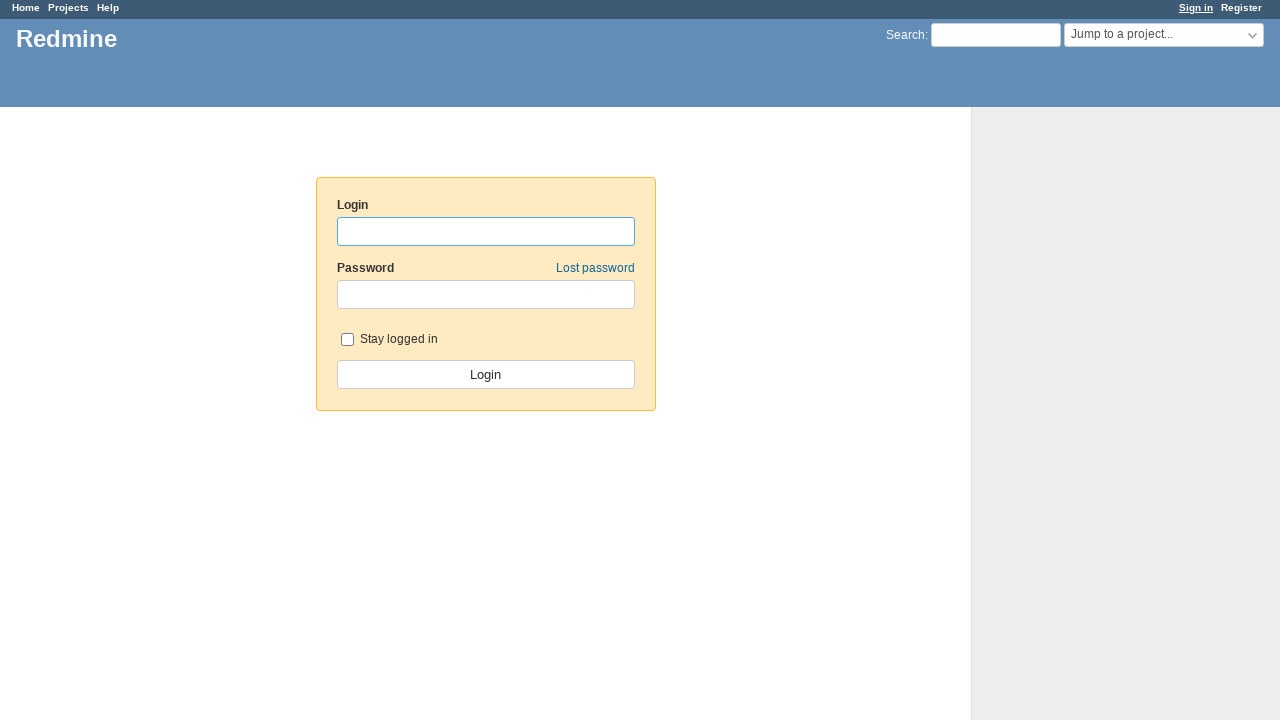

Verified username field is enabled
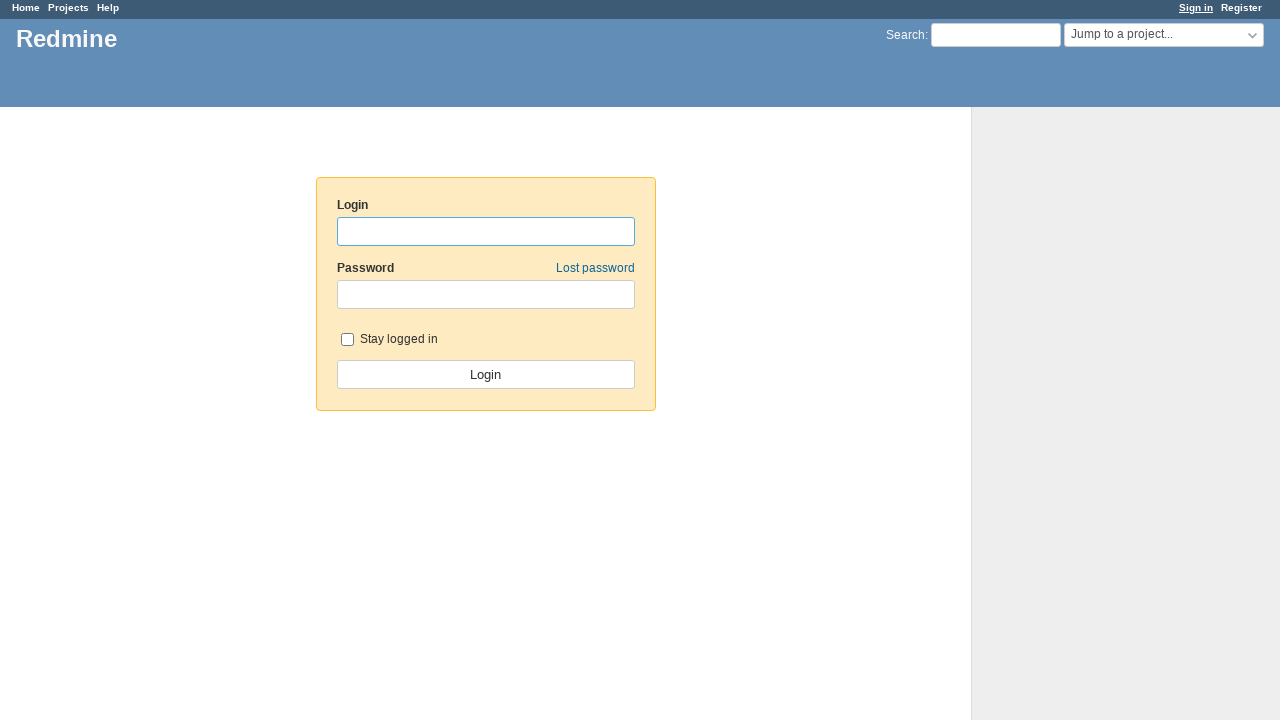

Filled username field with 'testuser123' on input#username
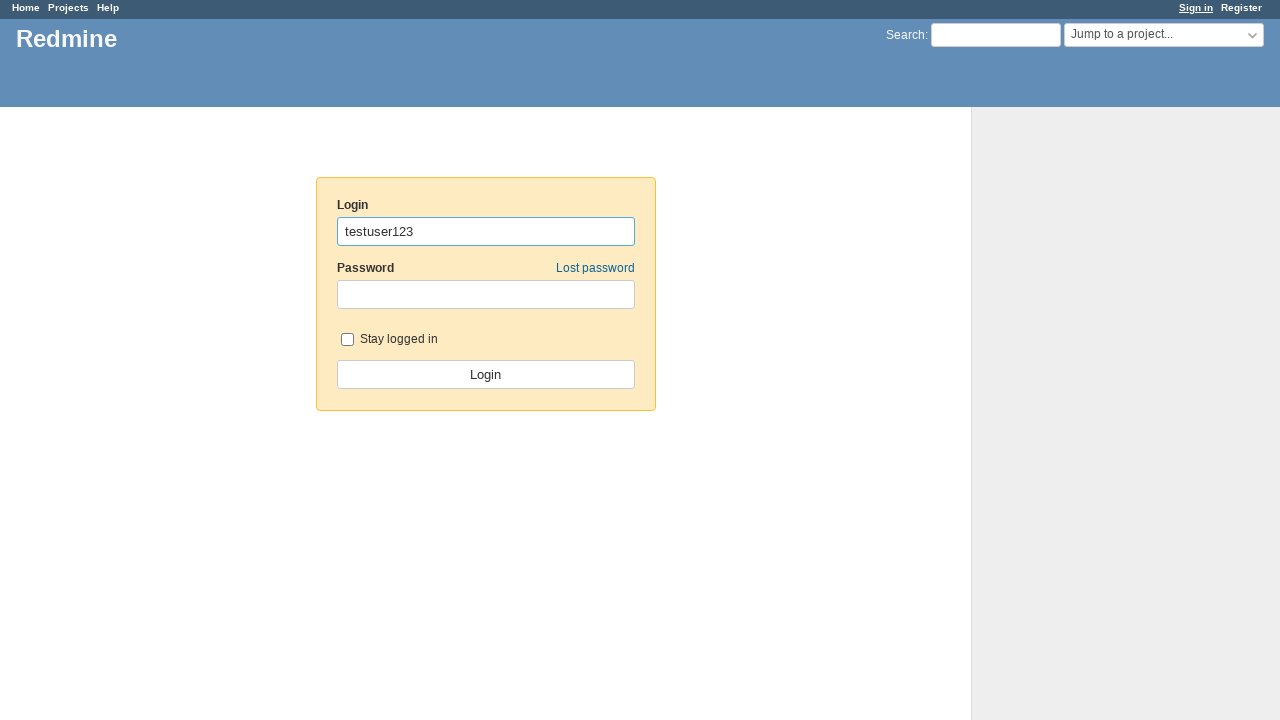

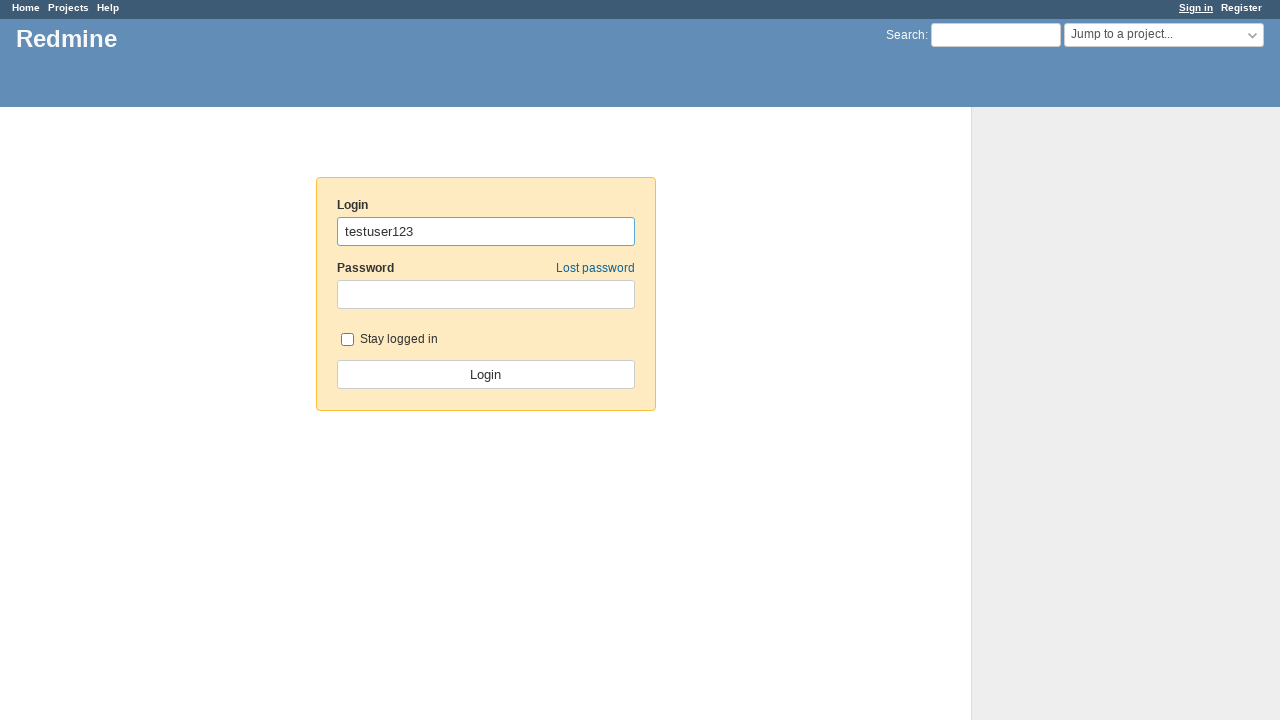